Tests radio button functionality by iterating through and clicking each sport radio button option

Starting URL: https://practice.cydeo.com/radio_buttons

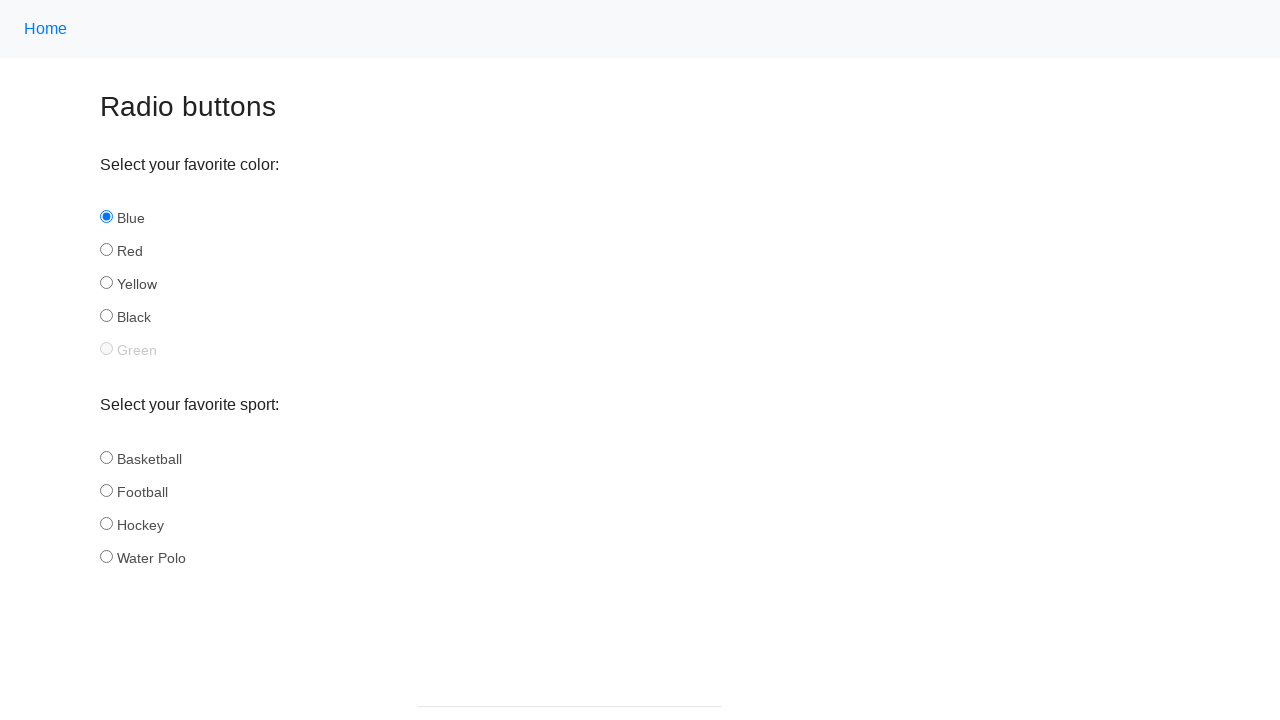

Navigated to radio buttons practice page
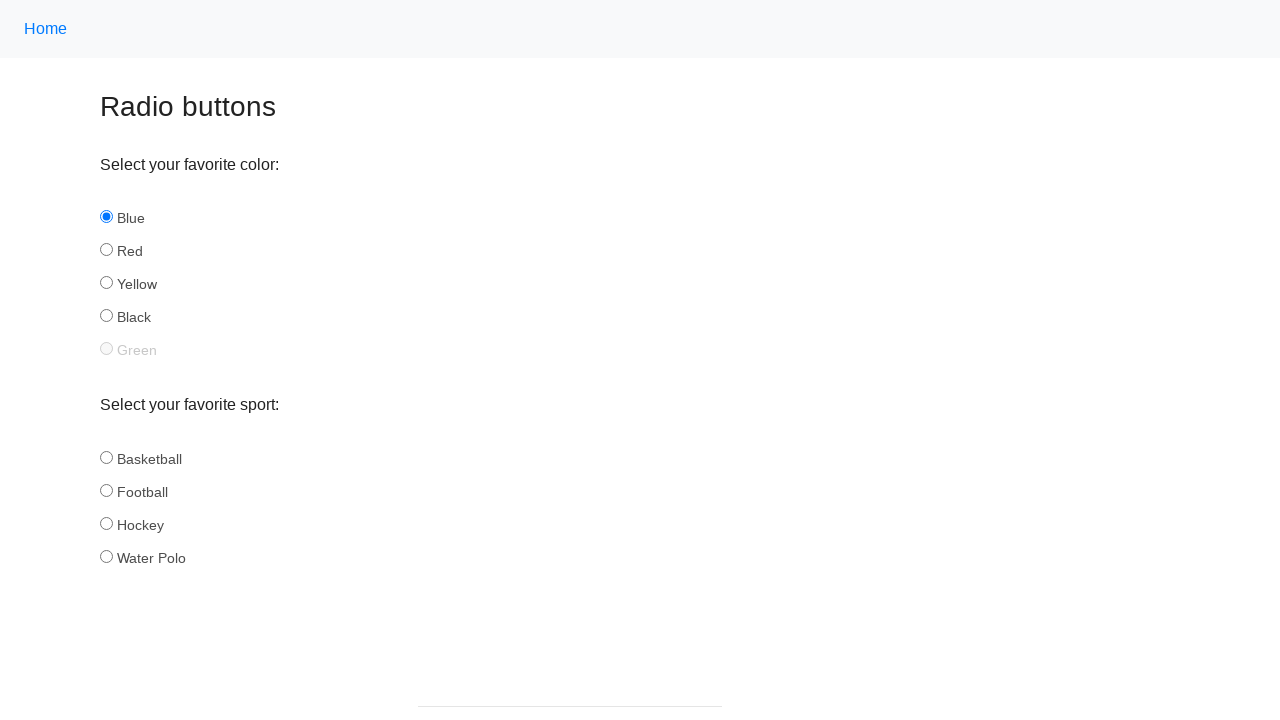

Located all sport radio button elements
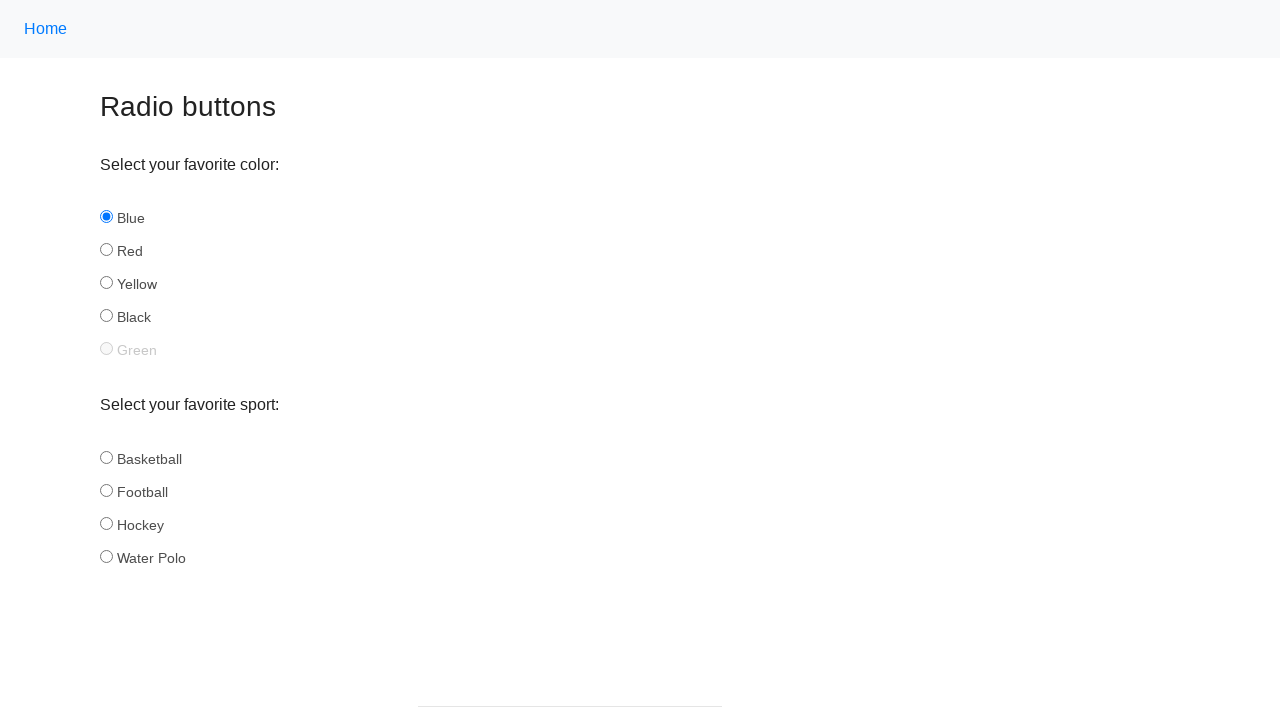

Clicked a sport radio button at (106, 457) on input[name='sport'] >> nth=0
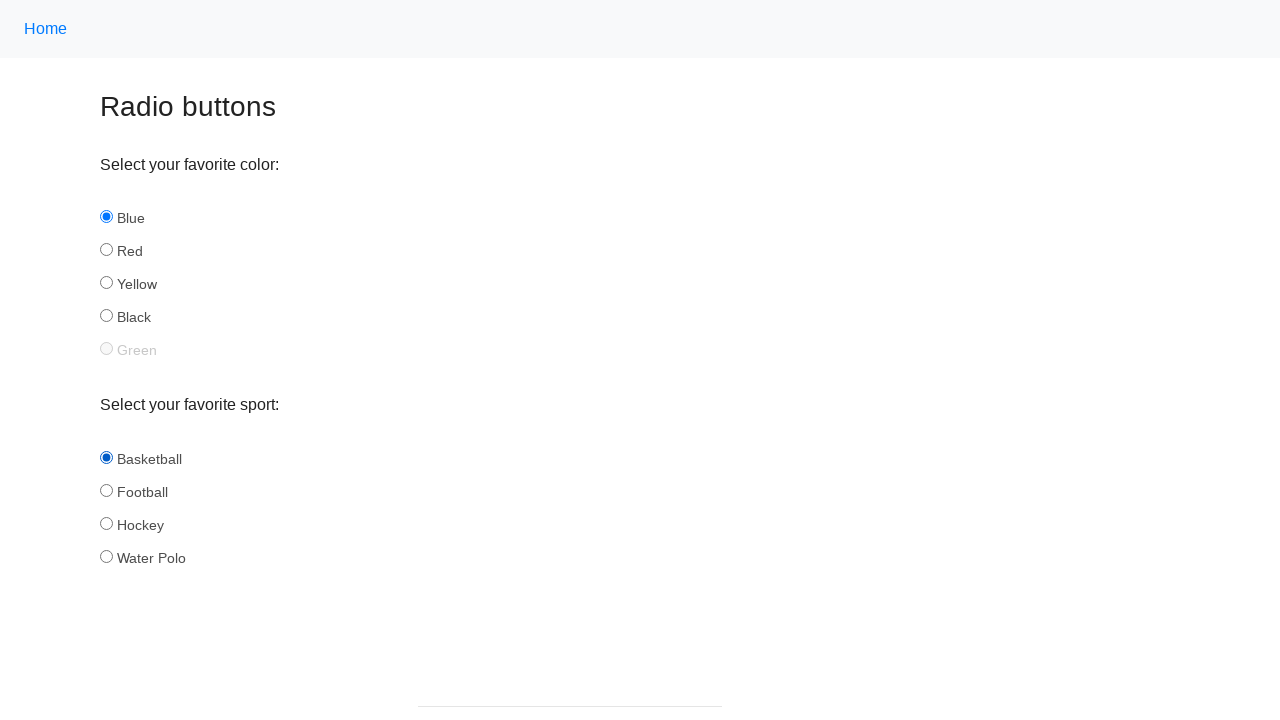

Waited 3 seconds after radio button click
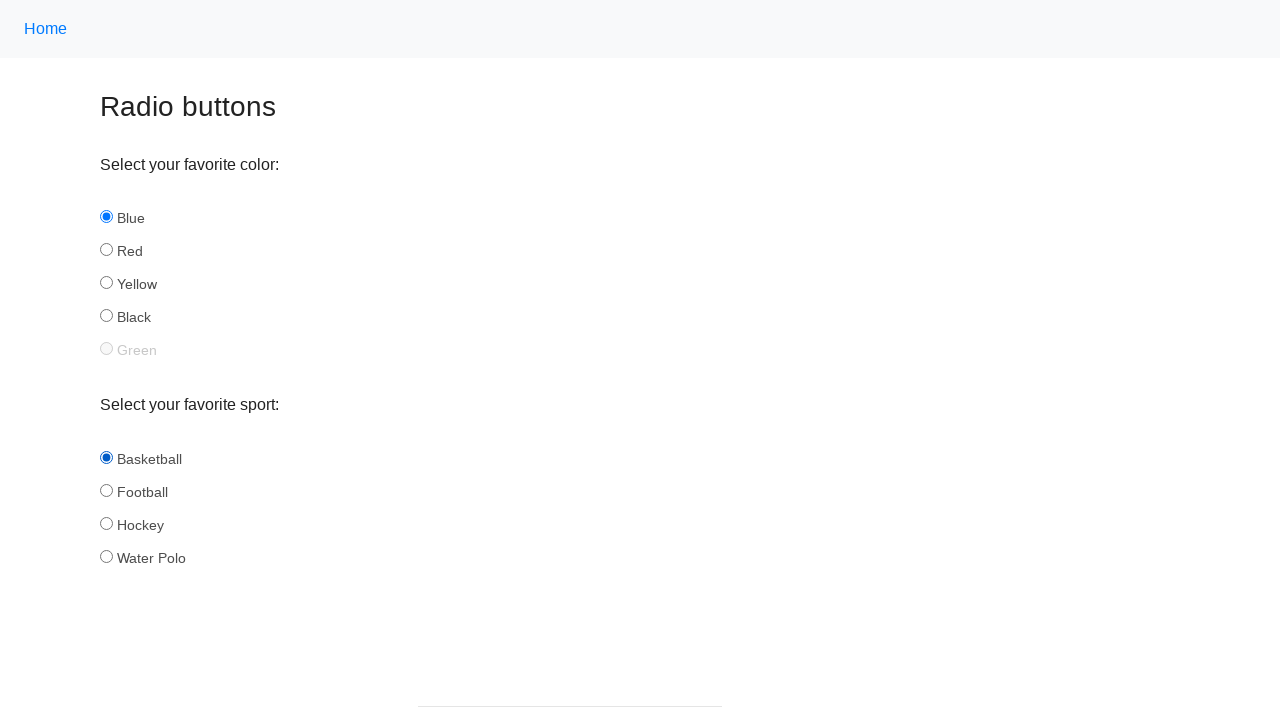

Clicked a sport radio button at (106, 490) on input[name='sport'] >> nth=1
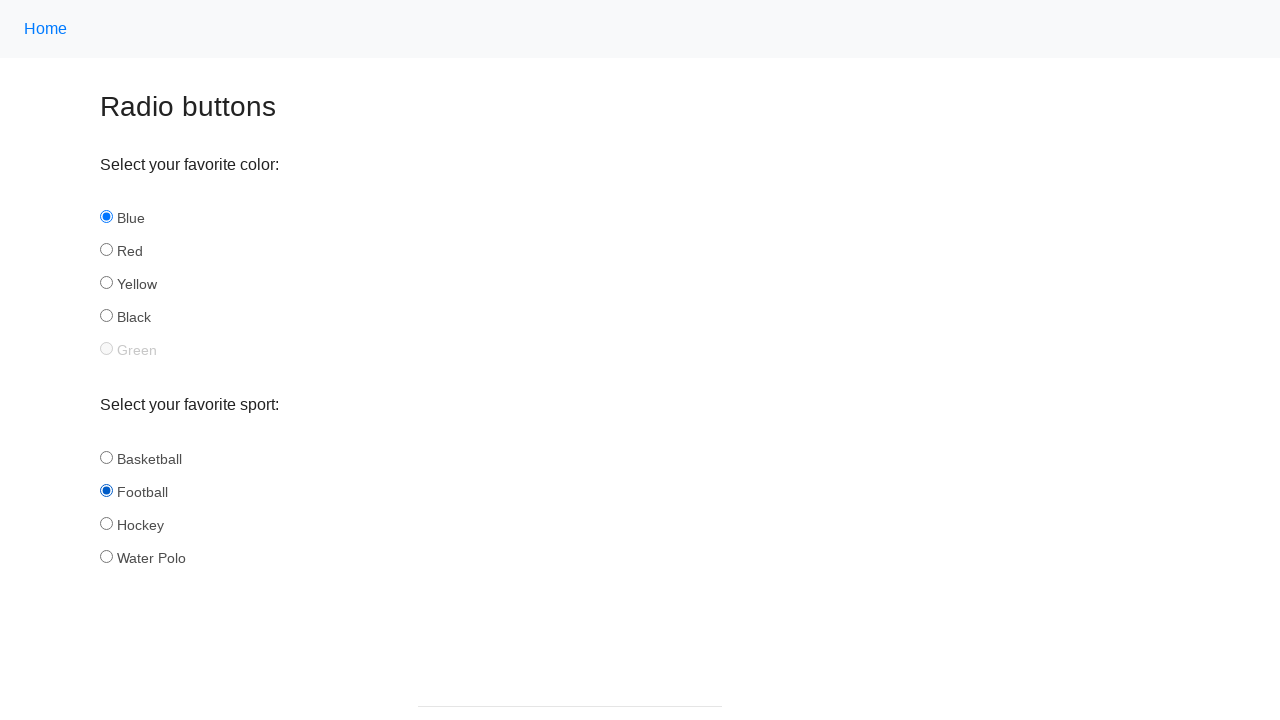

Waited 3 seconds after radio button click
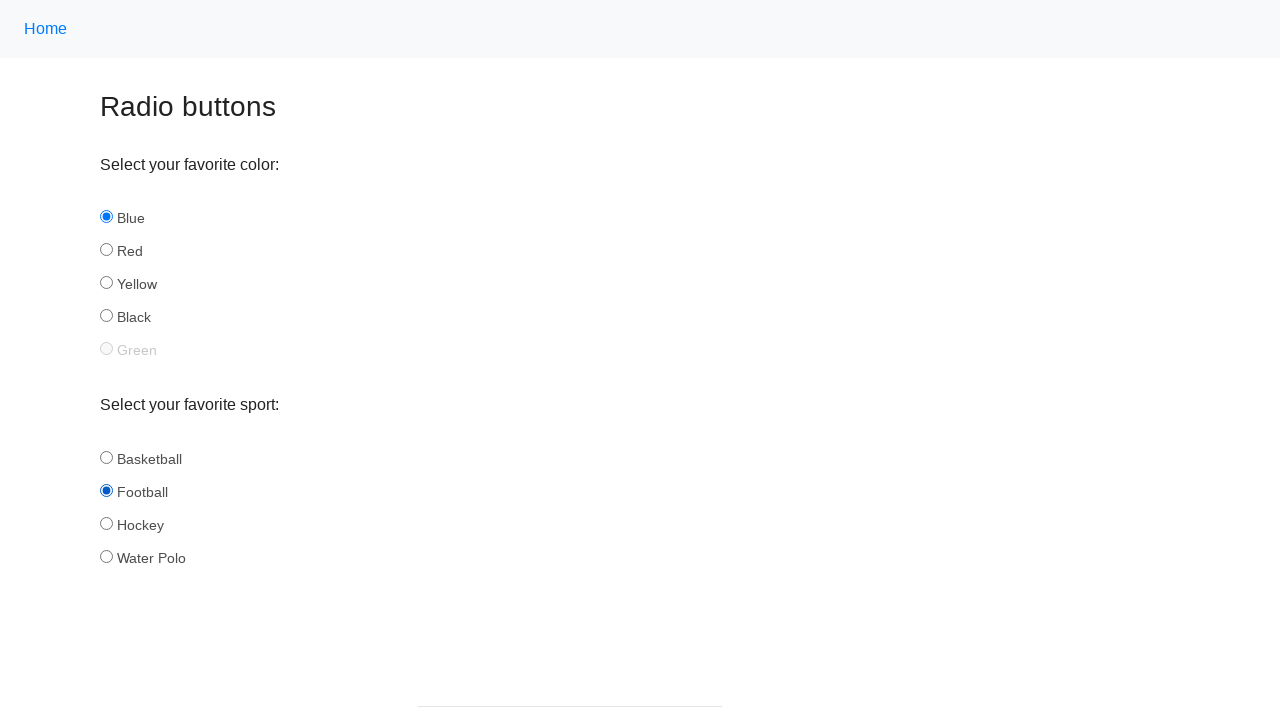

Clicked a sport radio button at (106, 523) on input[name='sport'] >> nth=2
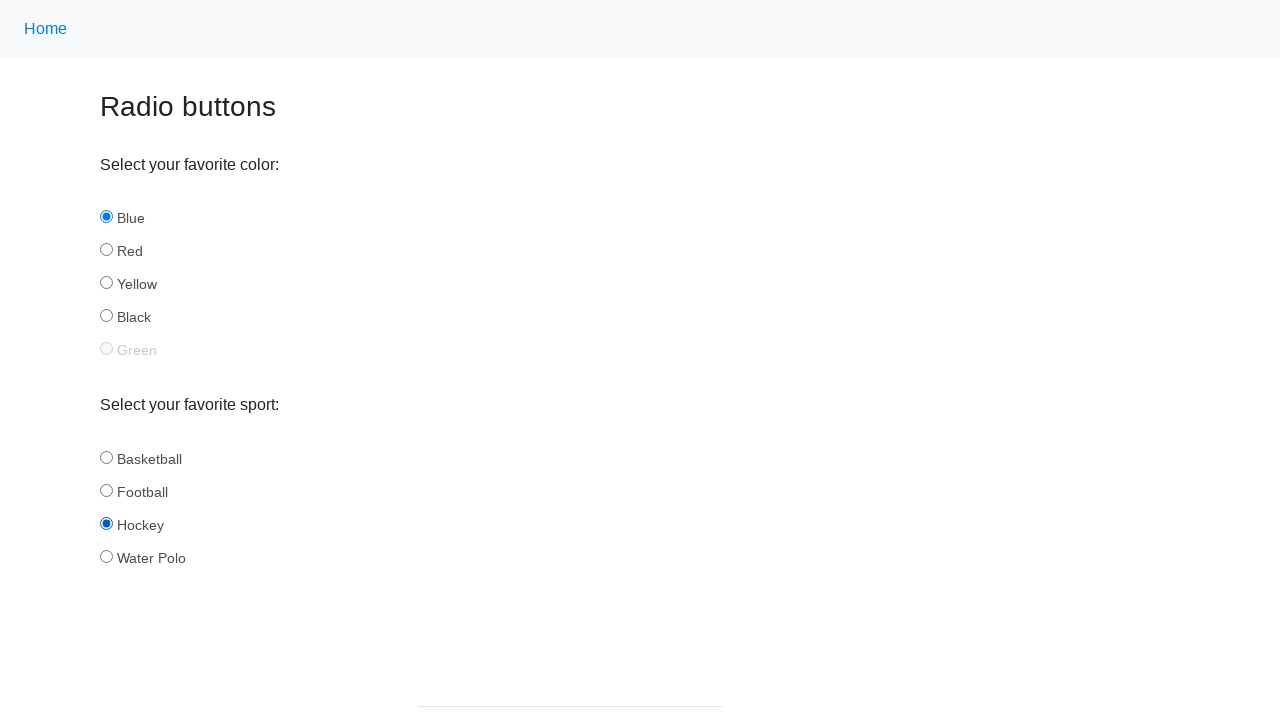

Waited 3 seconds after radio button click
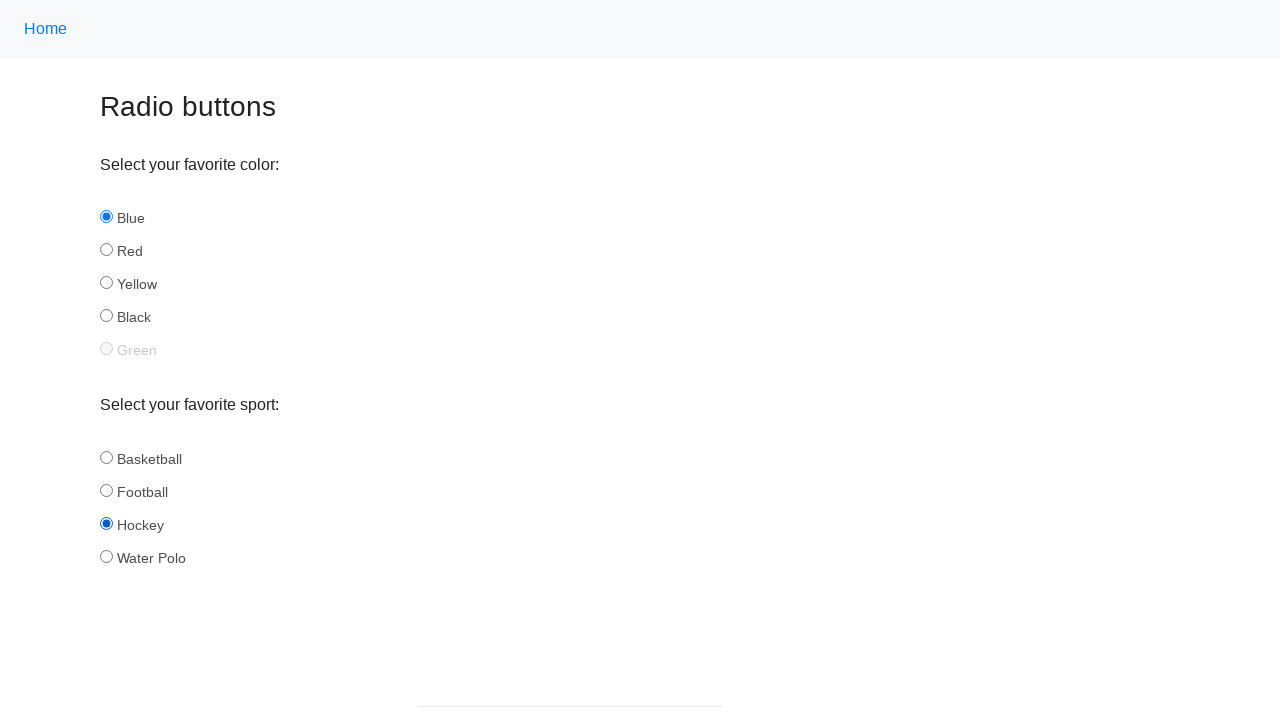

Clicked a sport radio button at (106, 556) on input[name='sport'] >> nth=3
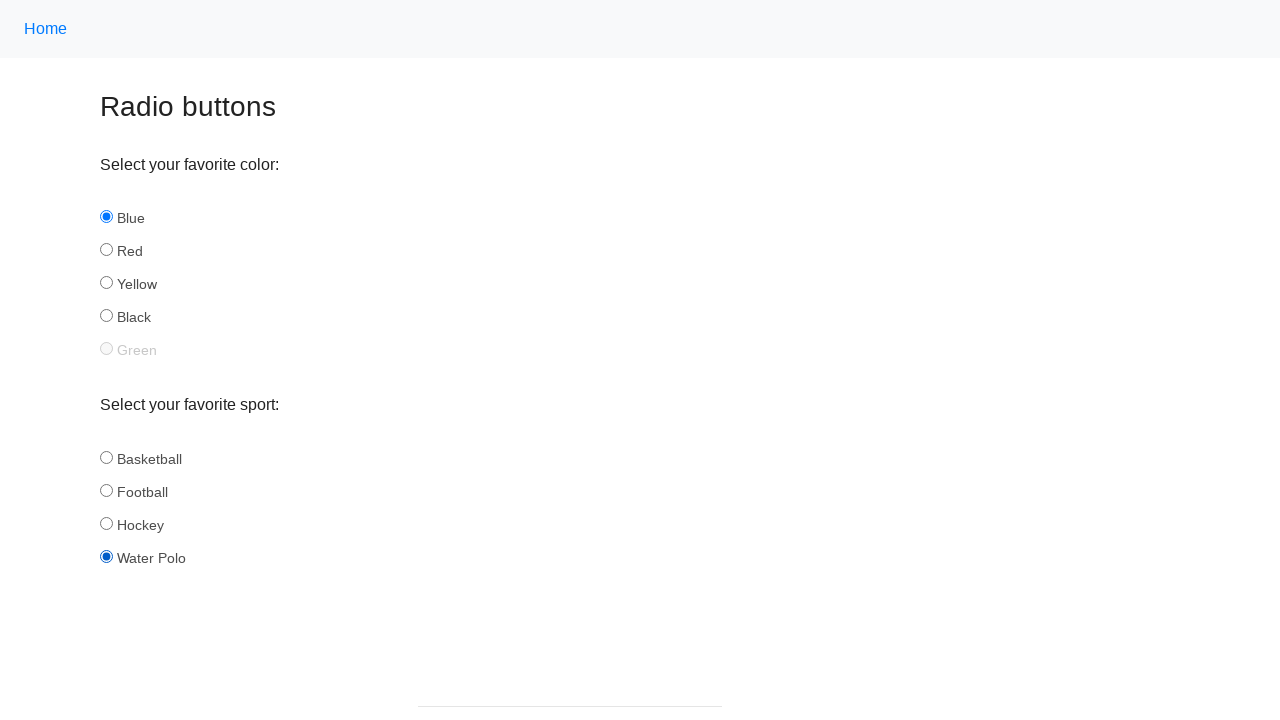

Waited 3 seconds after radio button click
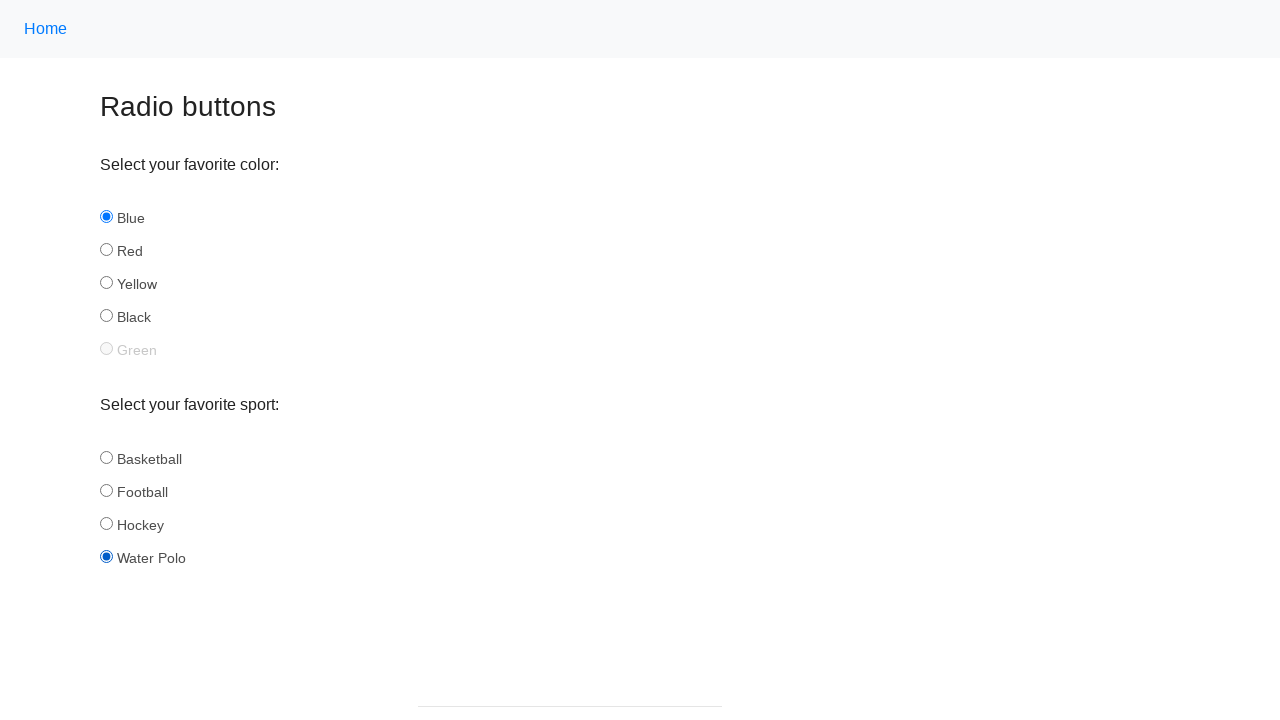

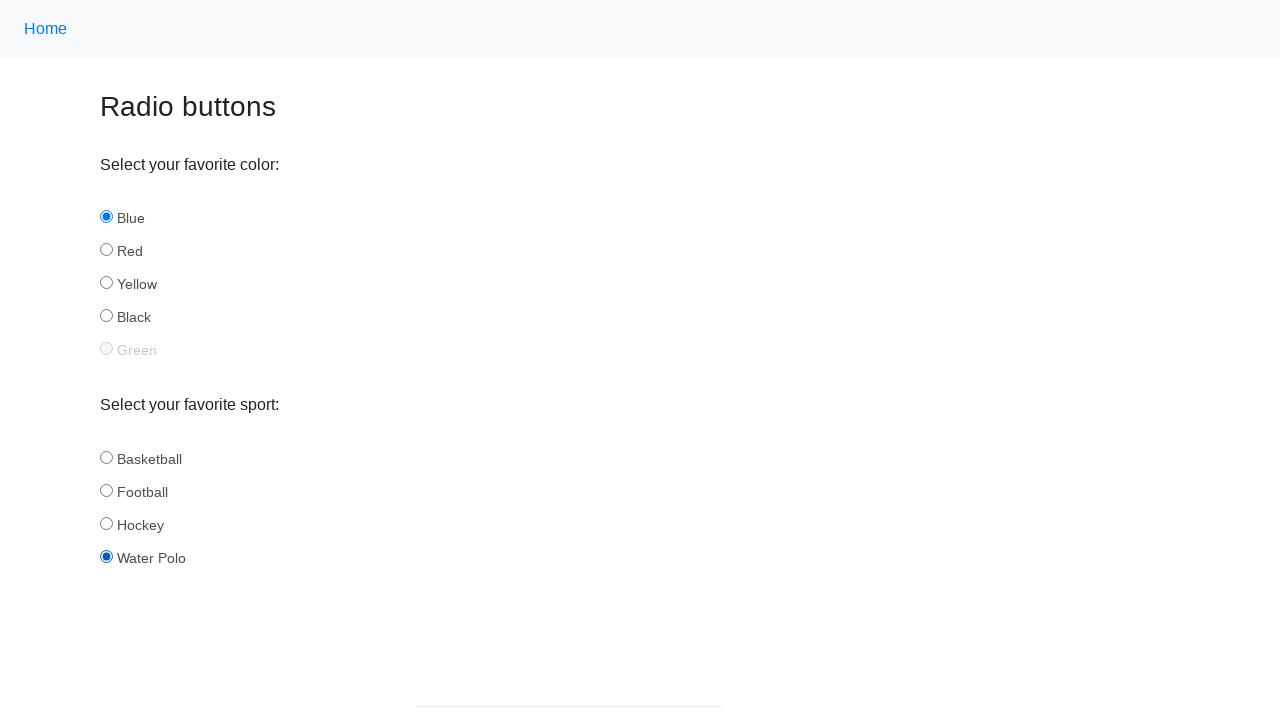